Tests alert confirmation functionality by navigating to the confirm alert section and accepting an alert dialog

Starting URL: http://demo.automationtesting.in/Alerts.html

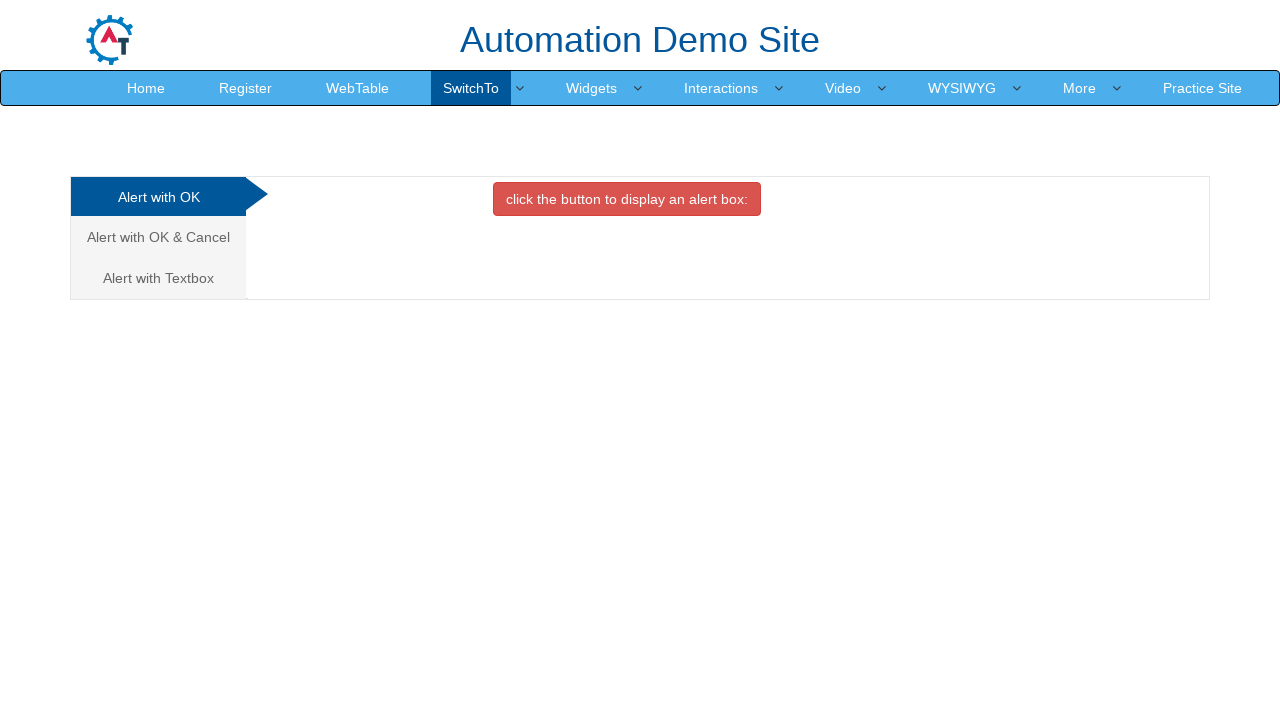

Clicked on the second tab (Alert with OK & Cancel) at (158, 237) on xpath=/html/body/div[1]/div/div/div/div[1]/ul/li[2]/a
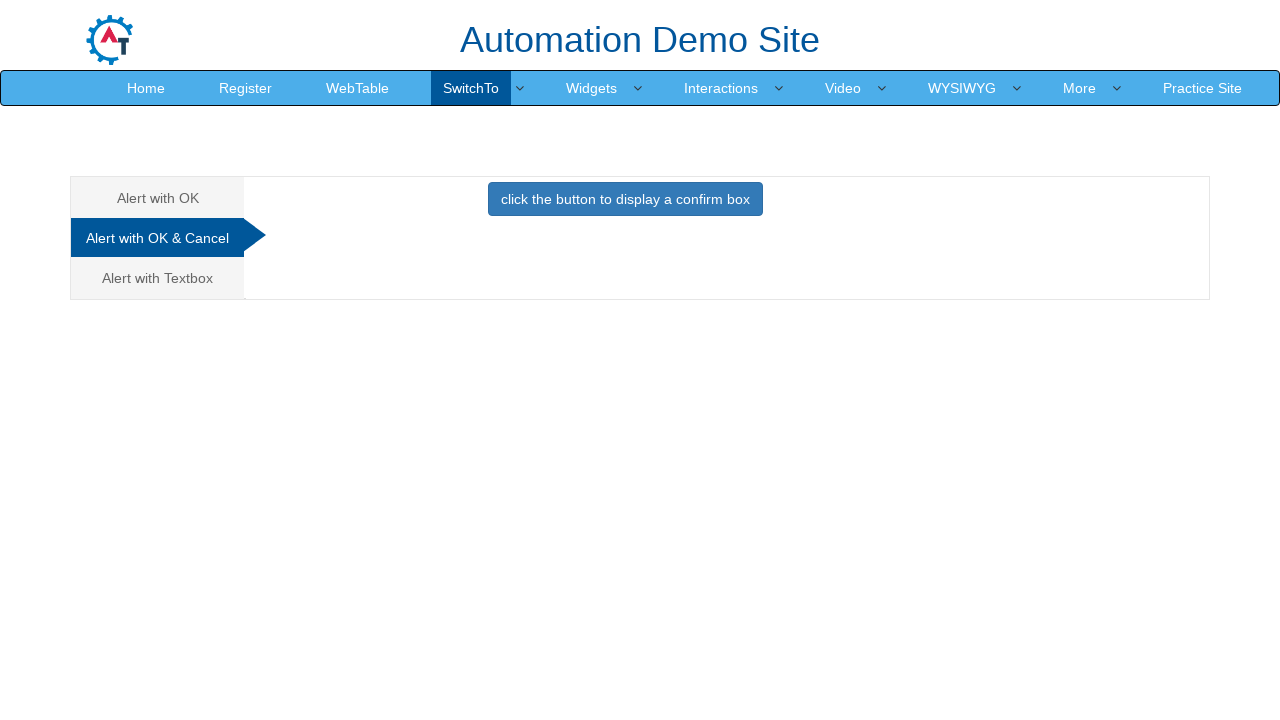

Clicked the button to trigger the confirm alert at (625, 199) on button.btn.btn-primary
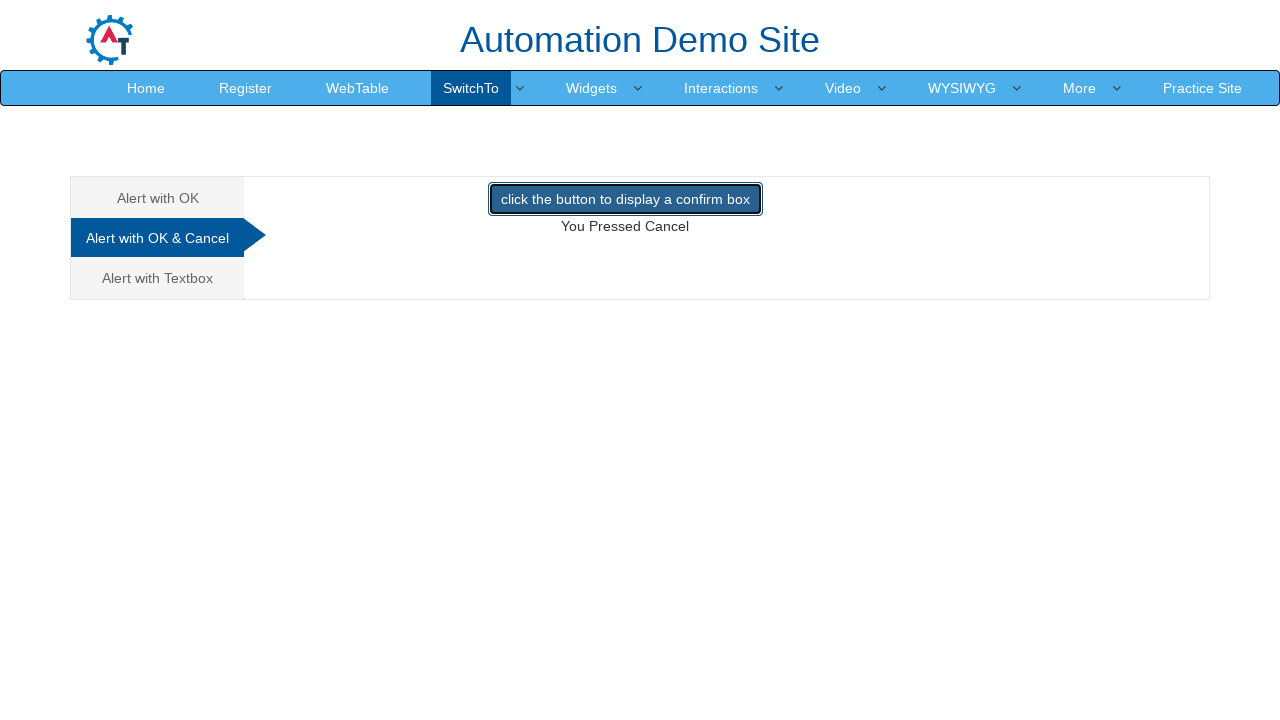

Set up dialog handler to accept the alert
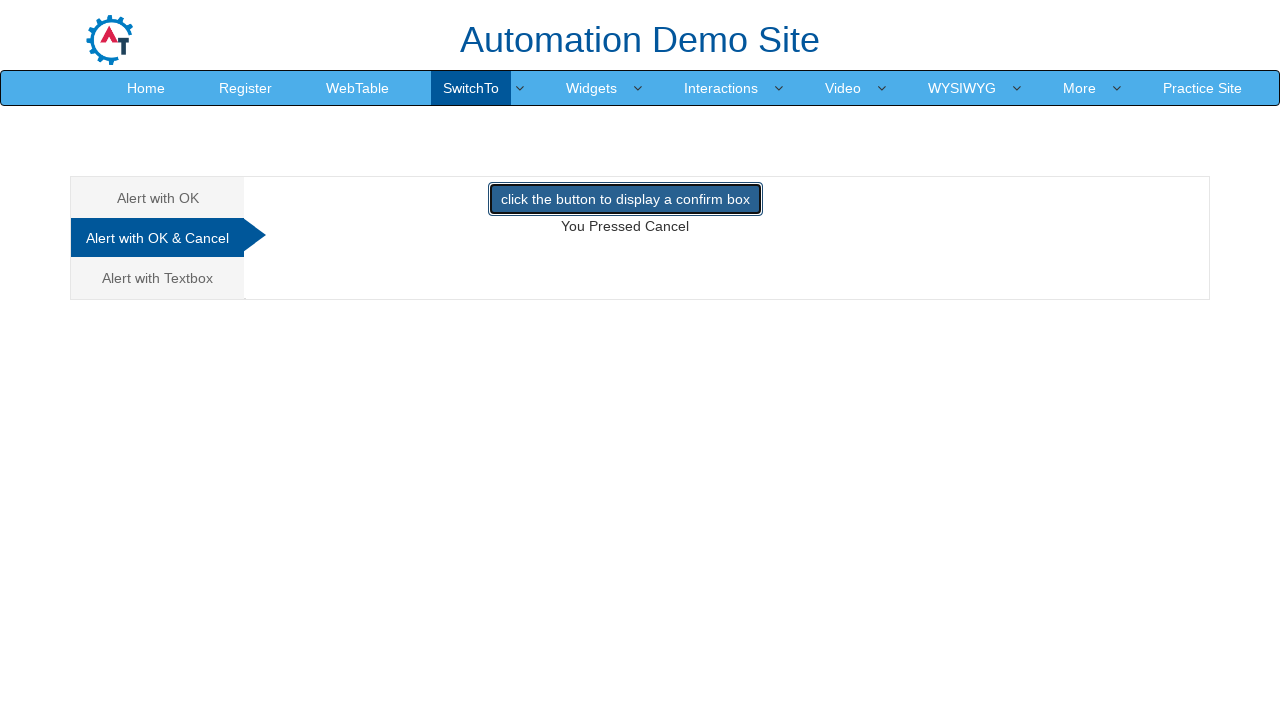

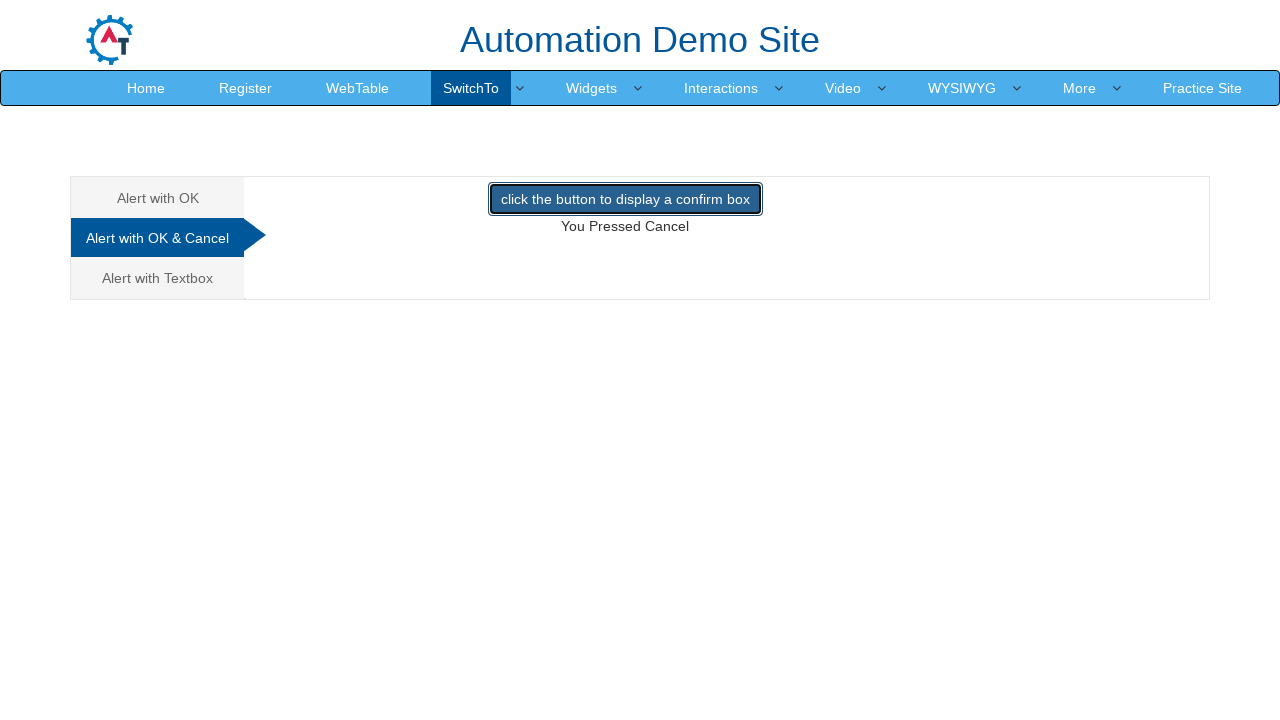